Navigates to a Taipei bus route information page and verifies that the bus schedule table loads with station and arrival time information.

Starting URL: https://pda5284.gov.taipei/MQS/route.jsp?rid=17869

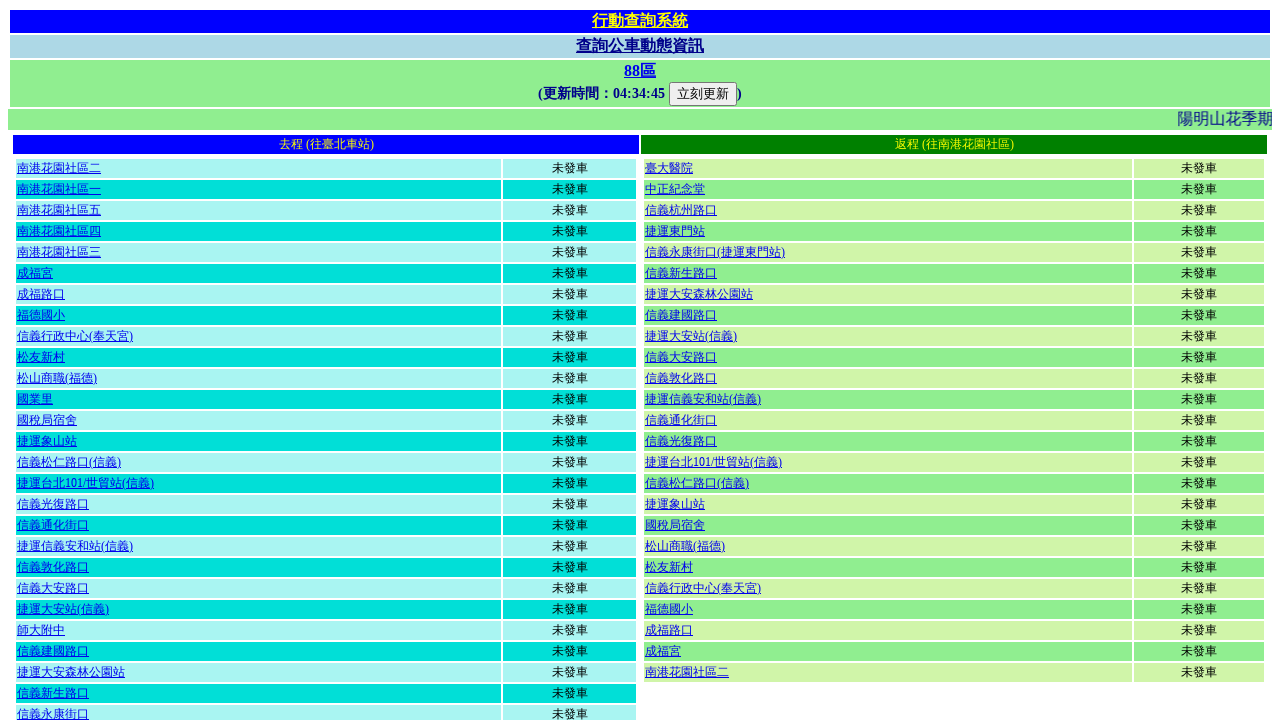

Waited for bus schedule table to load
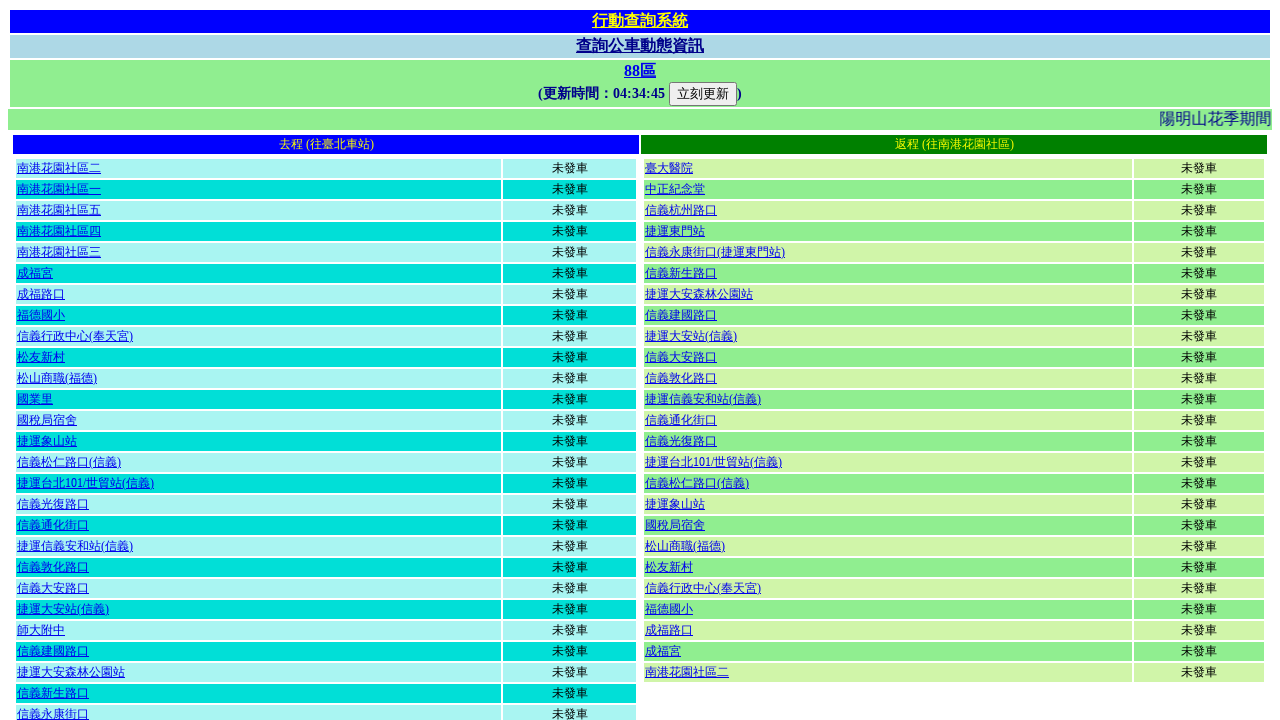

Retrieved all tables from the page
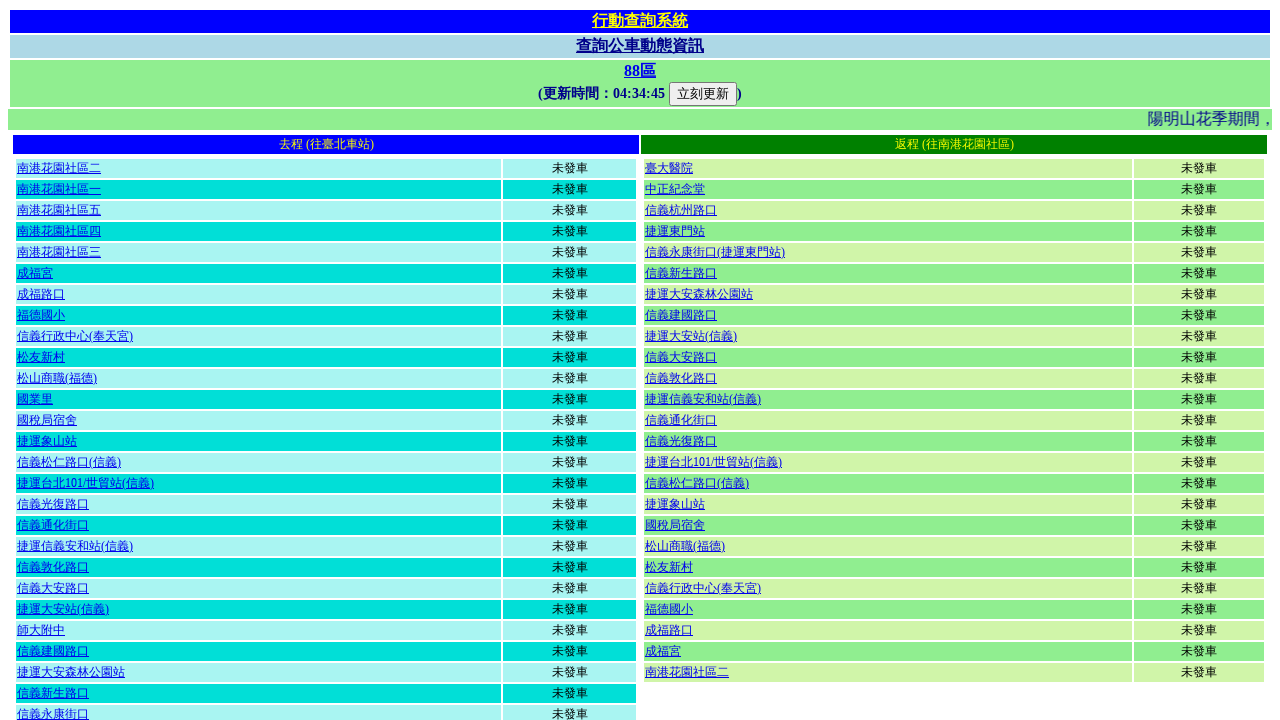

Verified at least 3 tables are present on the page
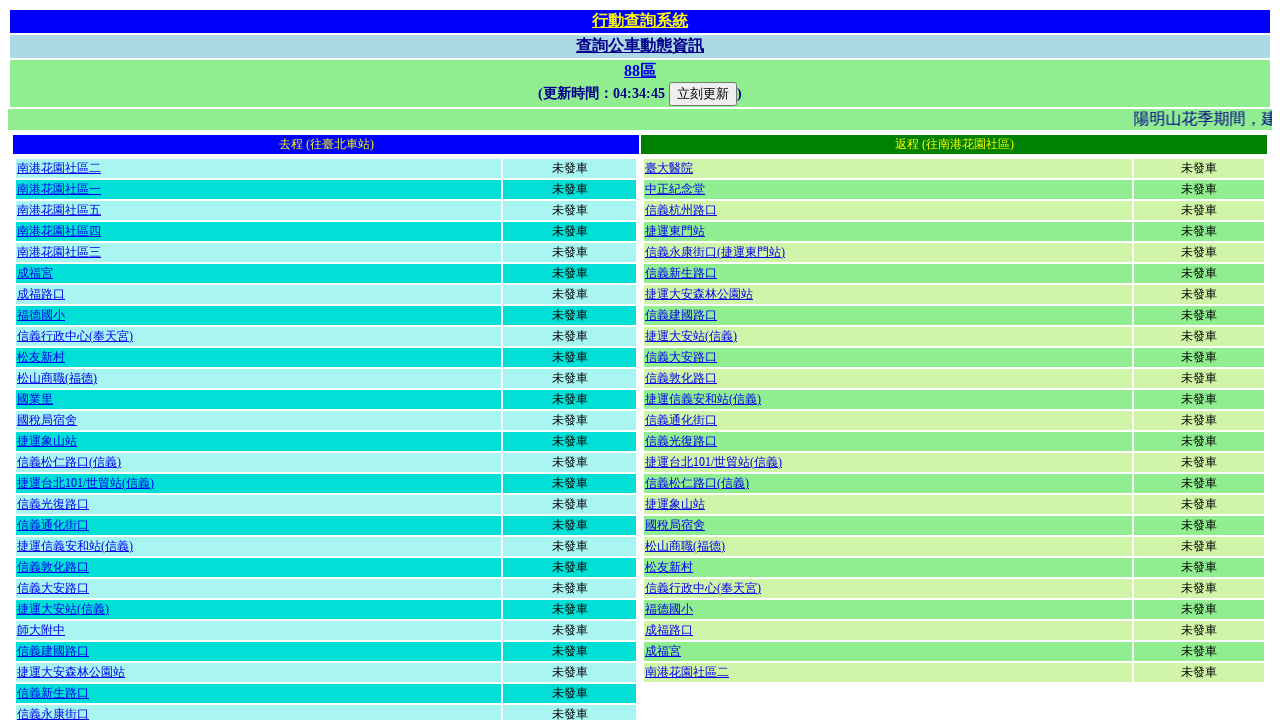

Selected the third table (bus schedule table)
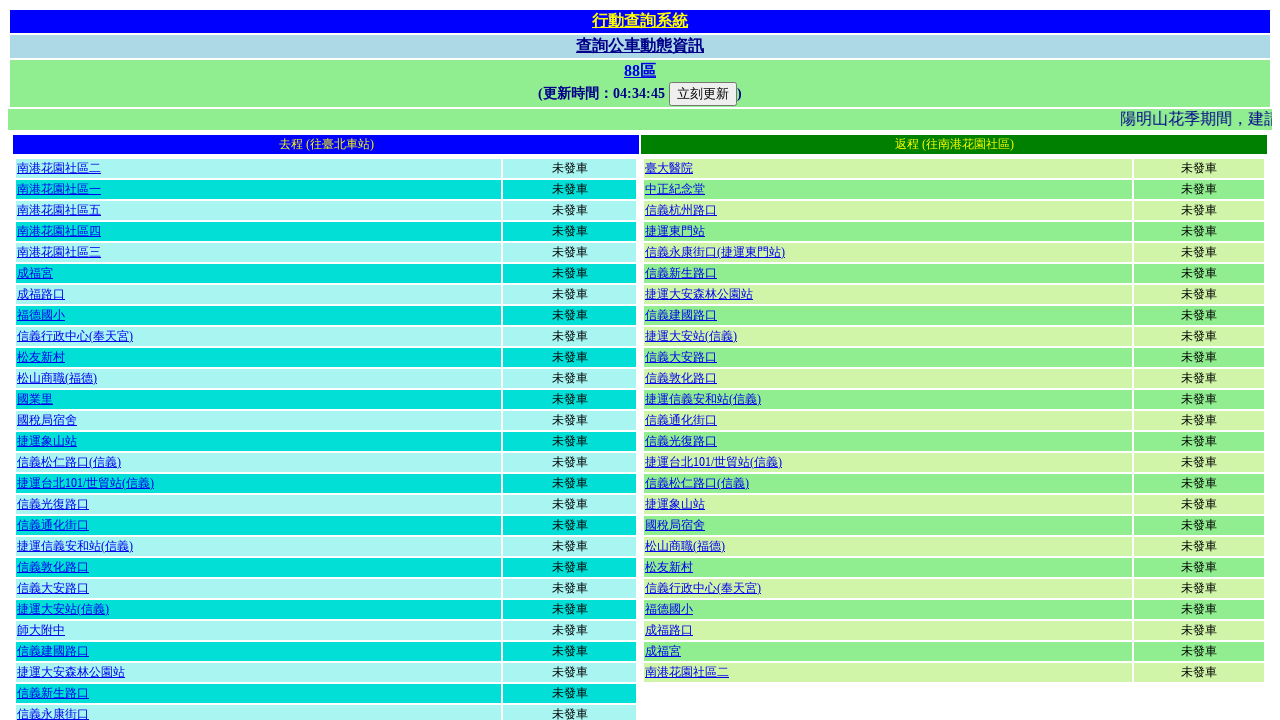

Retrieved all rows from the target table
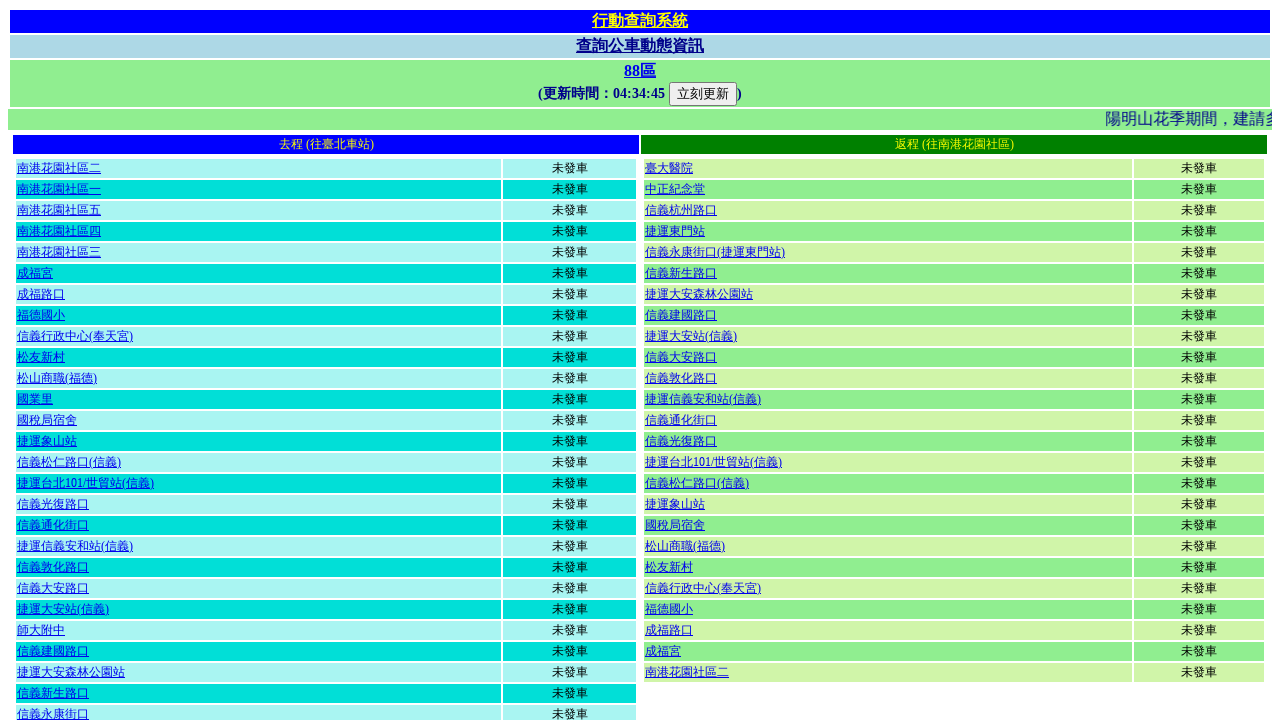

Verified table contains at least 2 rows with station information
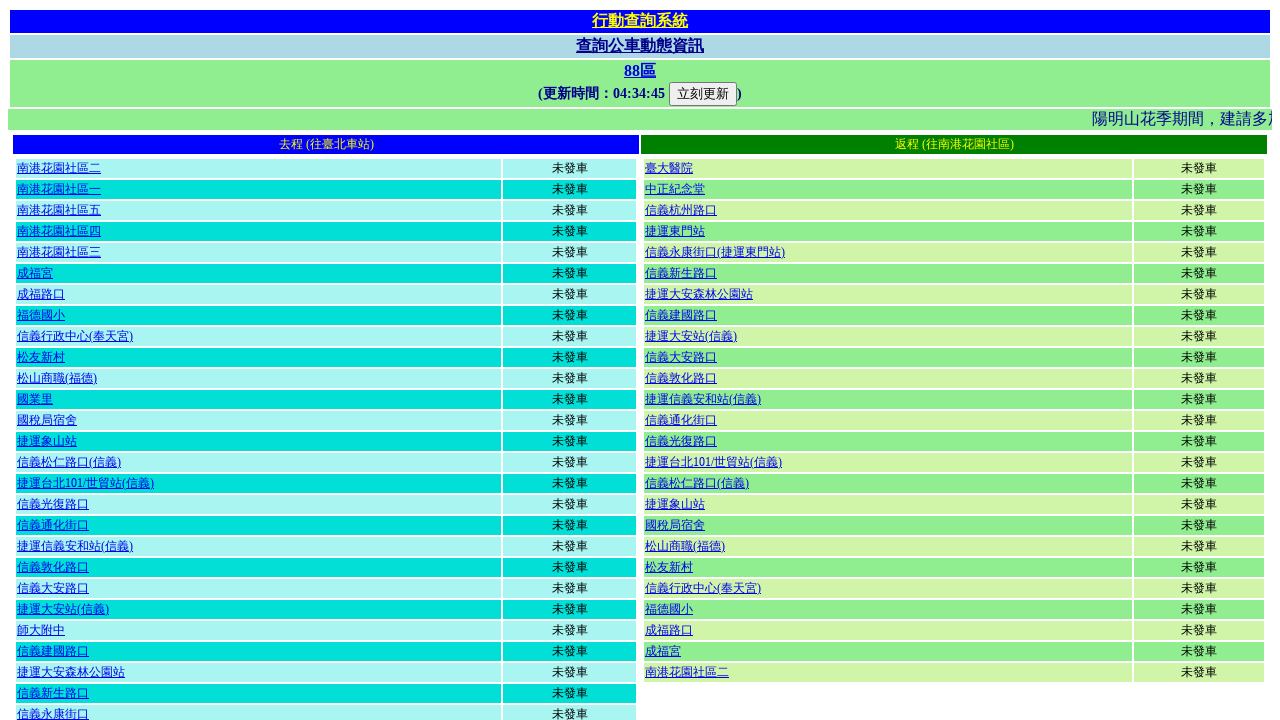

Selected the first data row from the table
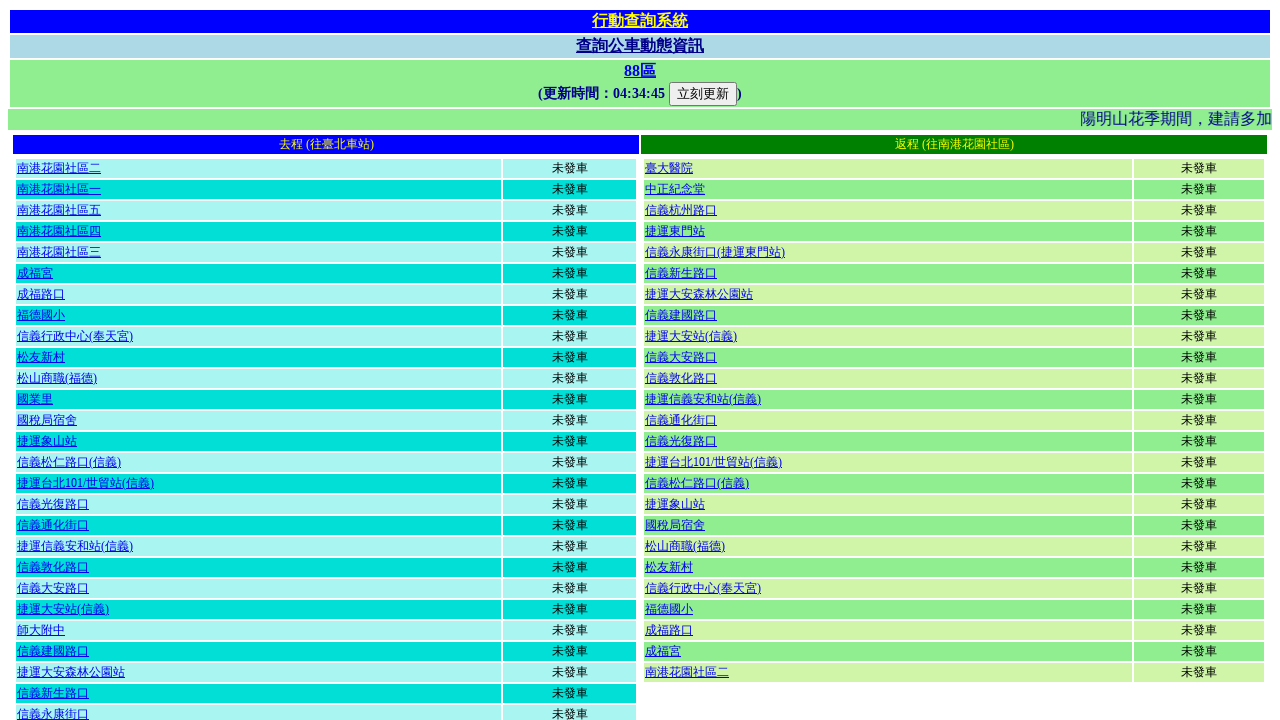

Retrieved all cells from the first data row
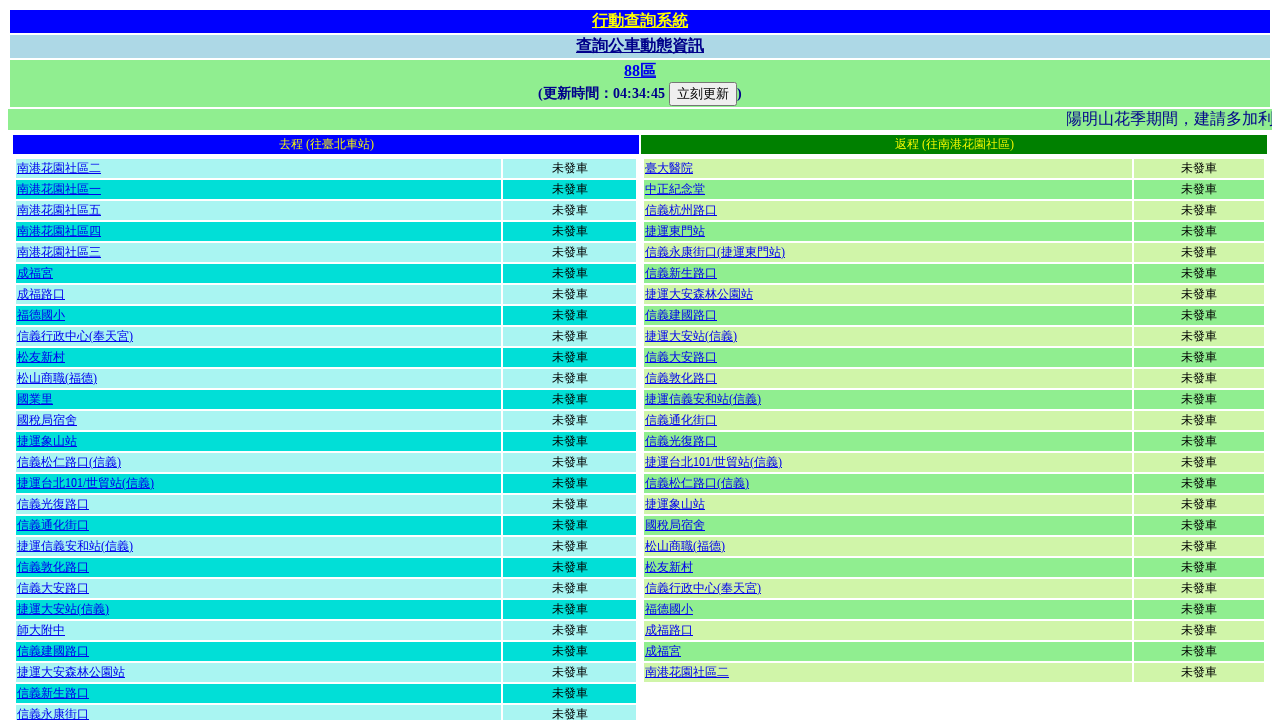

Verified data row contains at least 2 columns with station and arrival time information
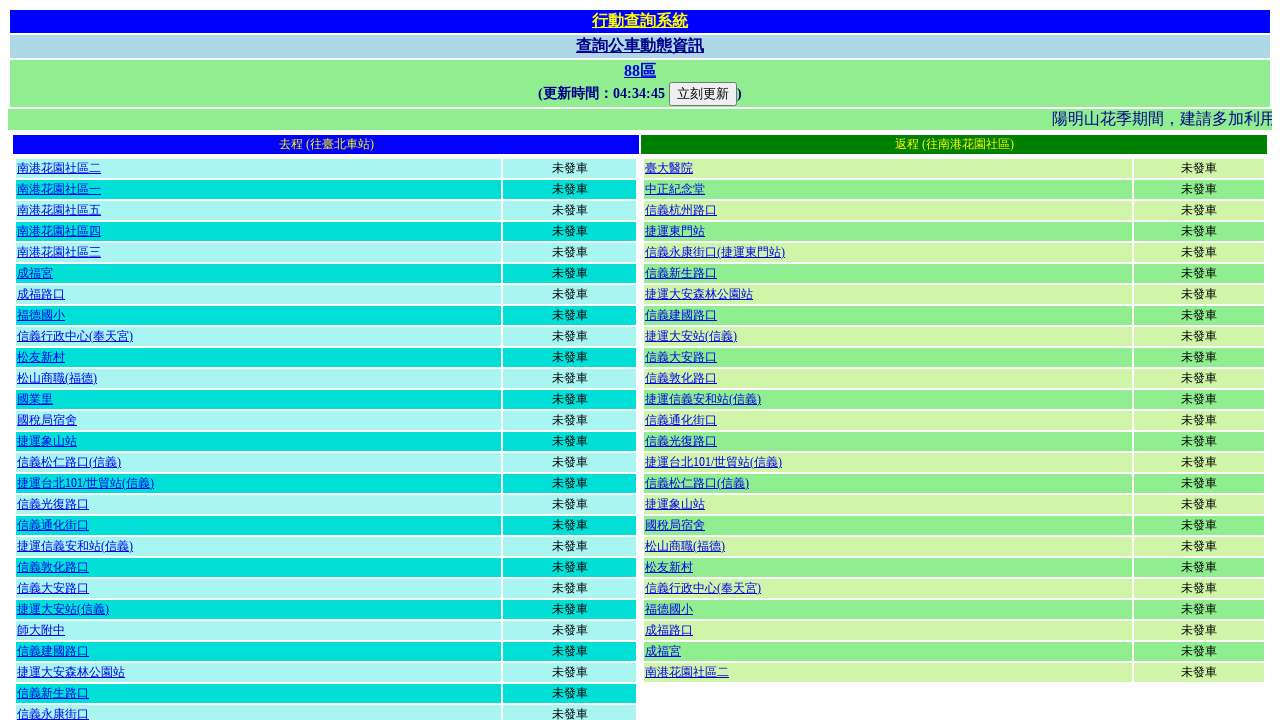

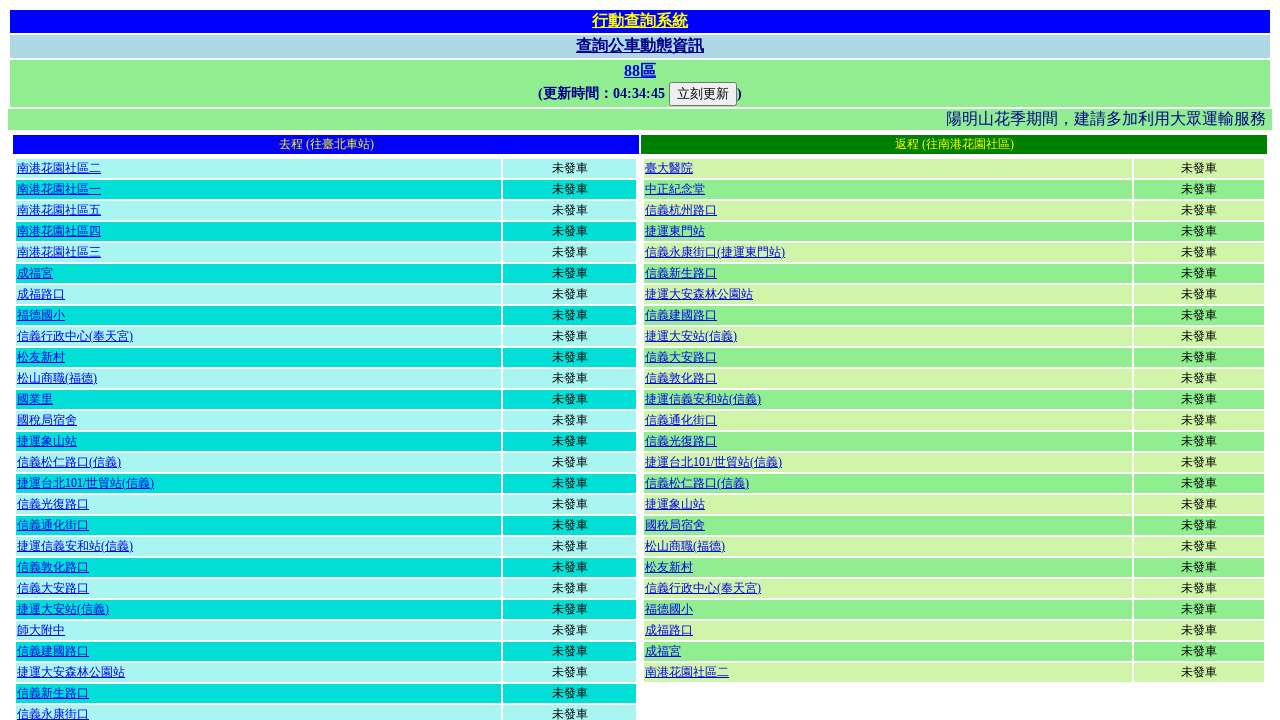